Tests various Selenium locator strategies on a practice page by filling login forms, triggering error messages, using the forgot password flow, and successfully logging in with correct credentials.

Starting URL: https://rahulshettyacademy.com/locatorspractice/

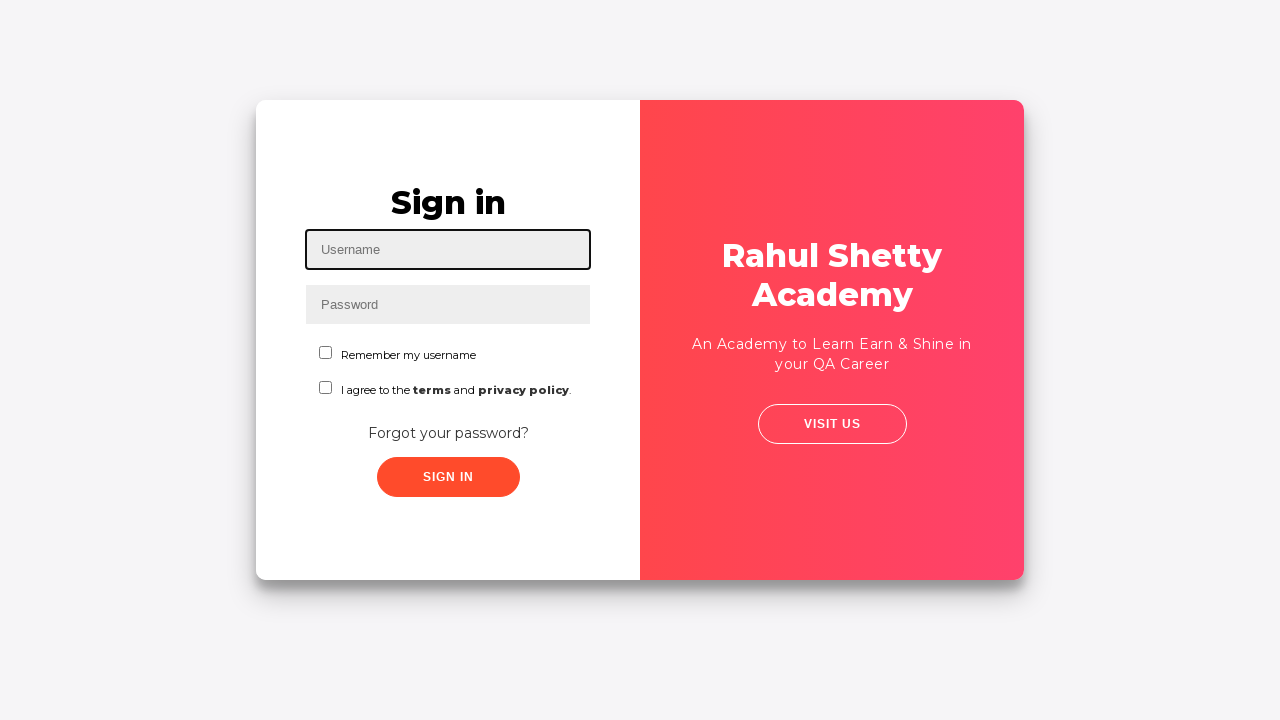

Filled username field with 'rahul' using id locator on #inputUsername
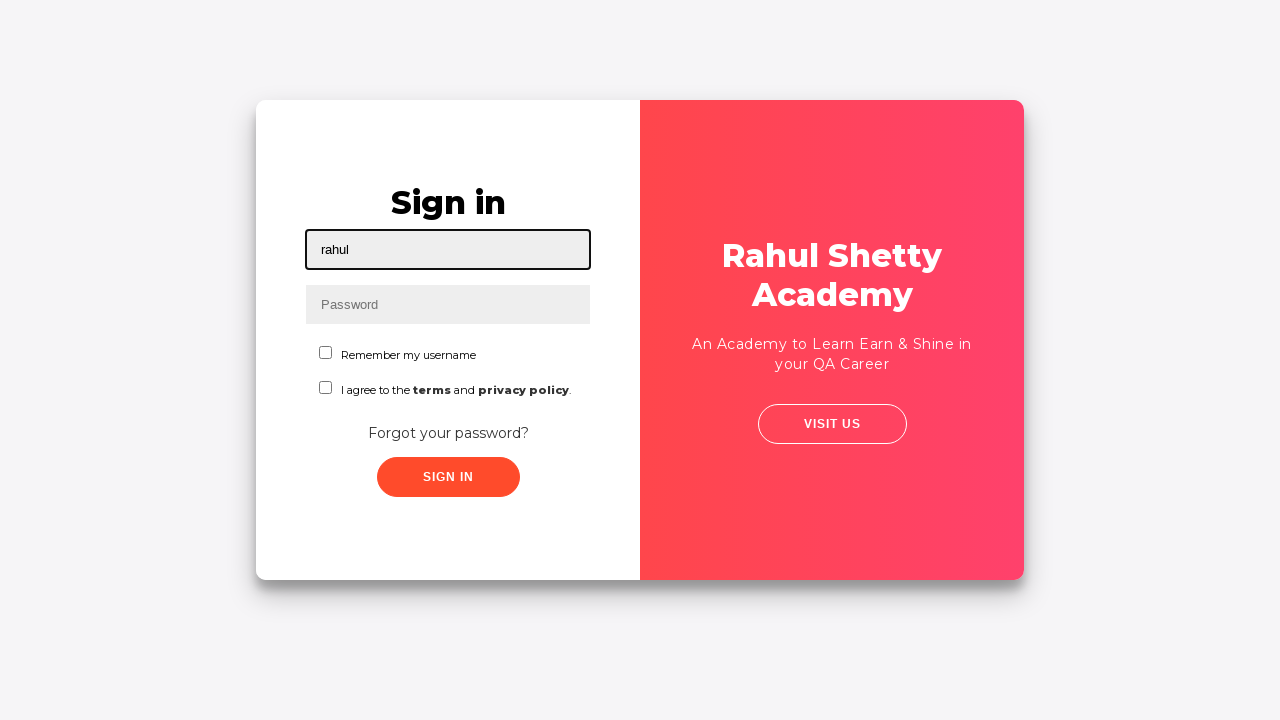

Filled password field with 'hello123' using name locator on input[name='inputPassword']
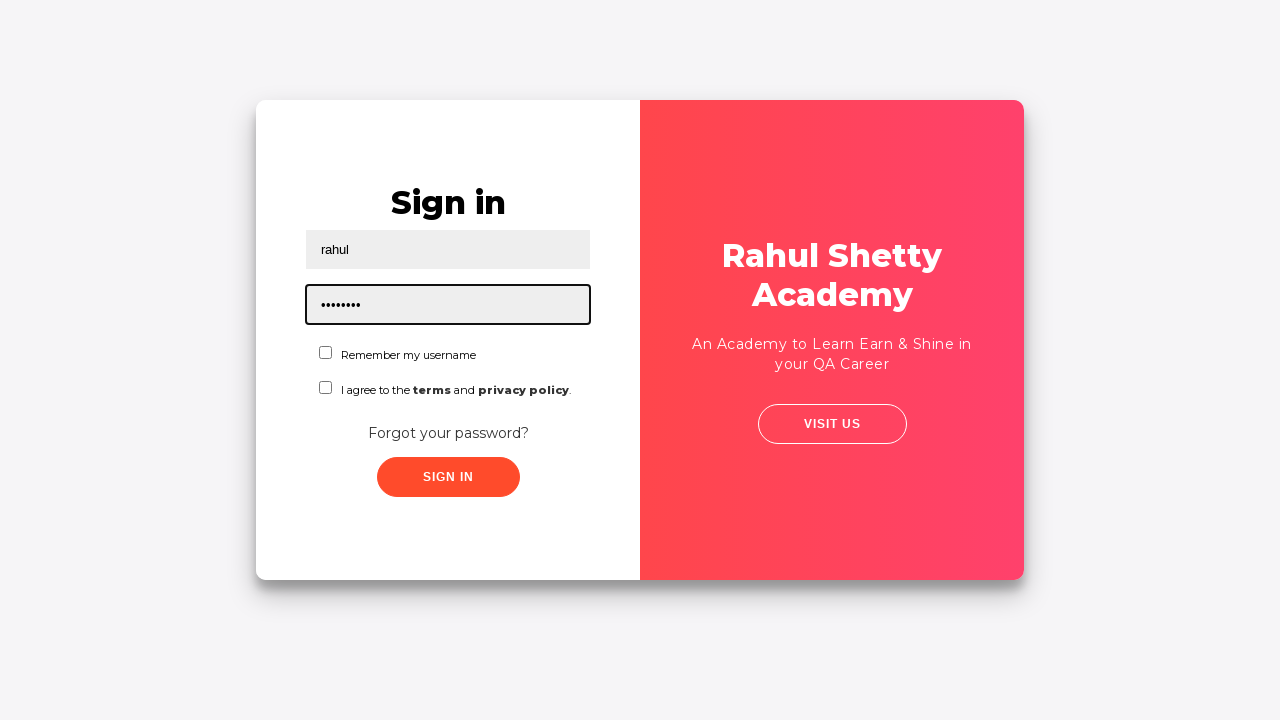

Clicked sign in button using class locator at (448, 477) on .signInBtn
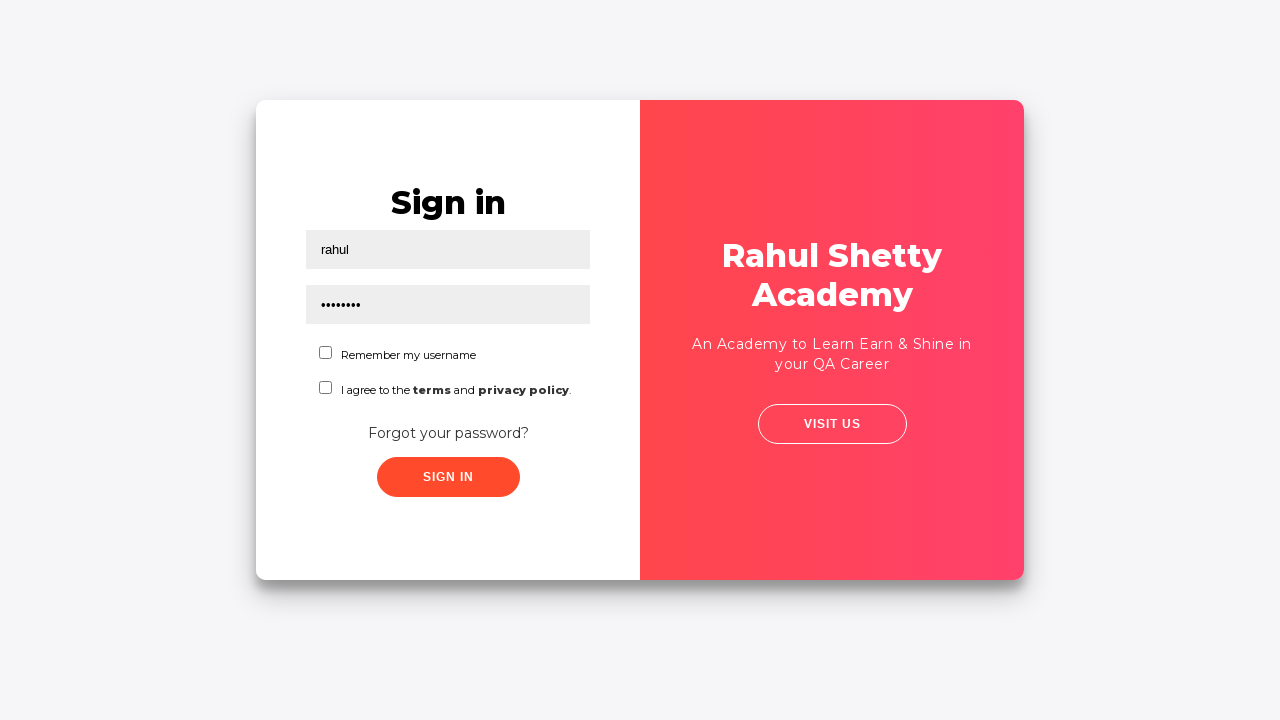

Error message appeared - login failed with incorrect credentials
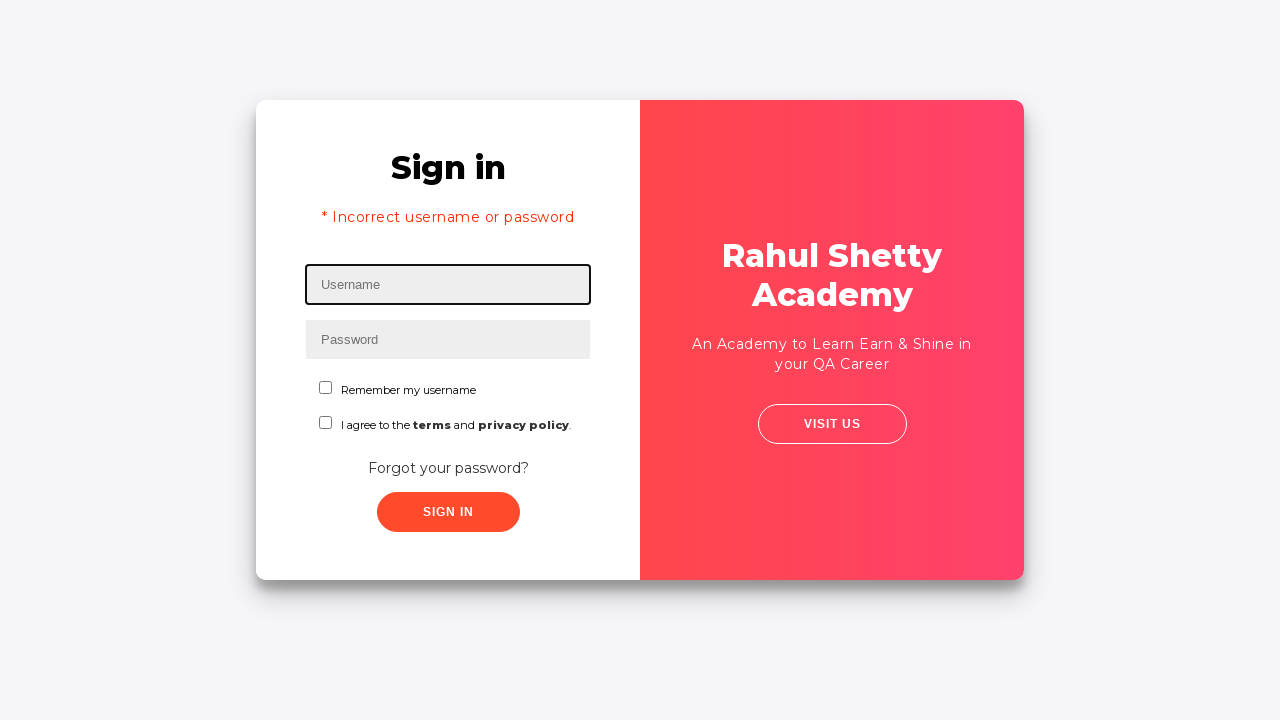

Clicked 'Forgot your password?' link at (448, 468) on text=Forgot your password?
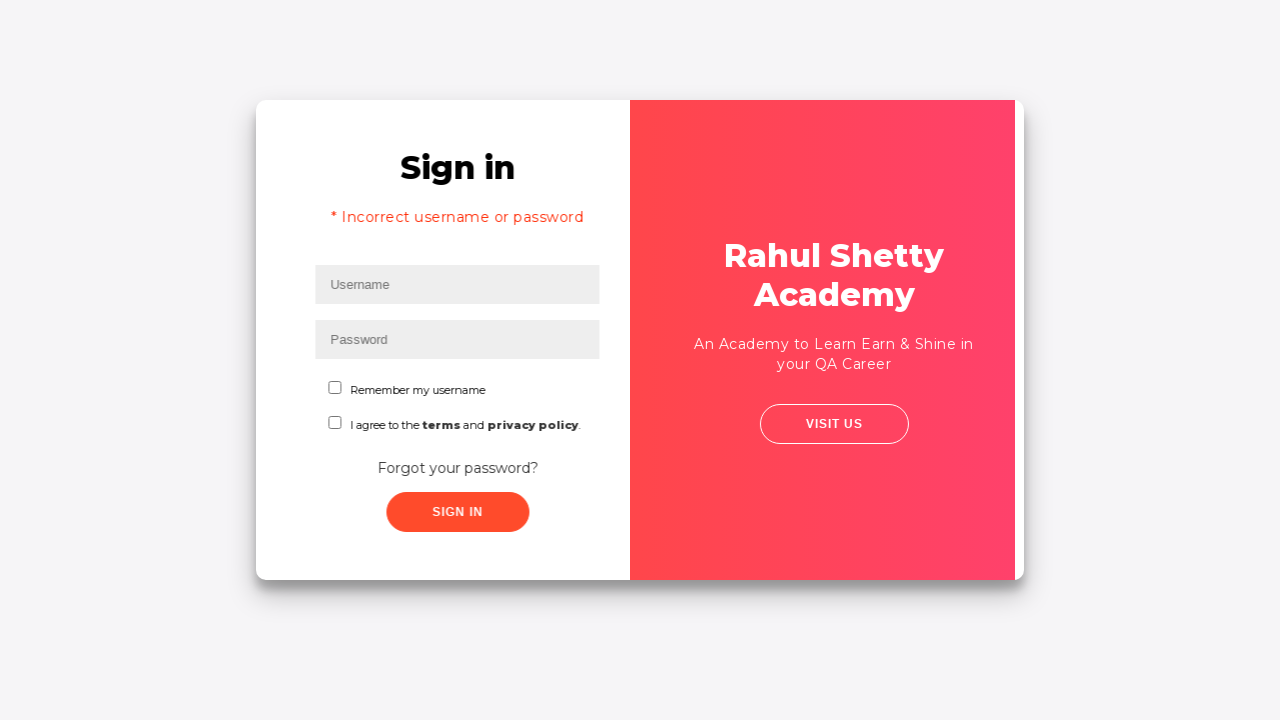

Waited for forgot password form to load
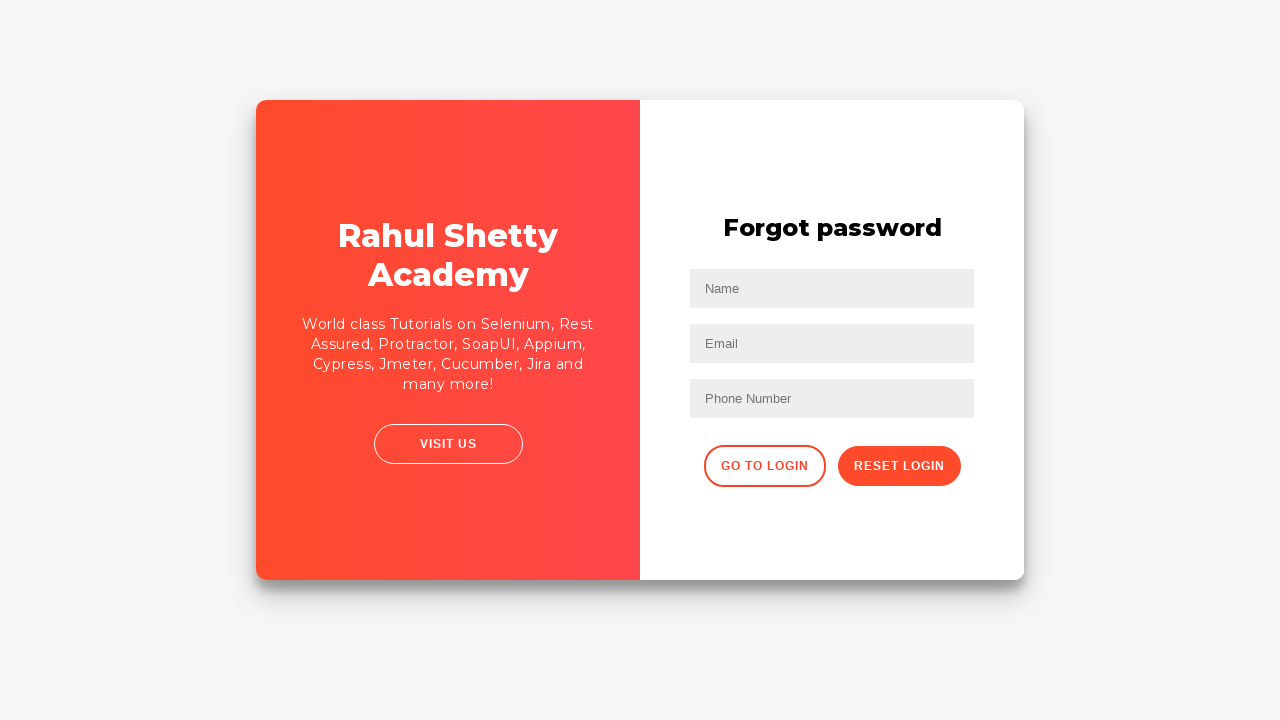

Filled name field with 'John' in forgot password form on input[placeholder='Name']
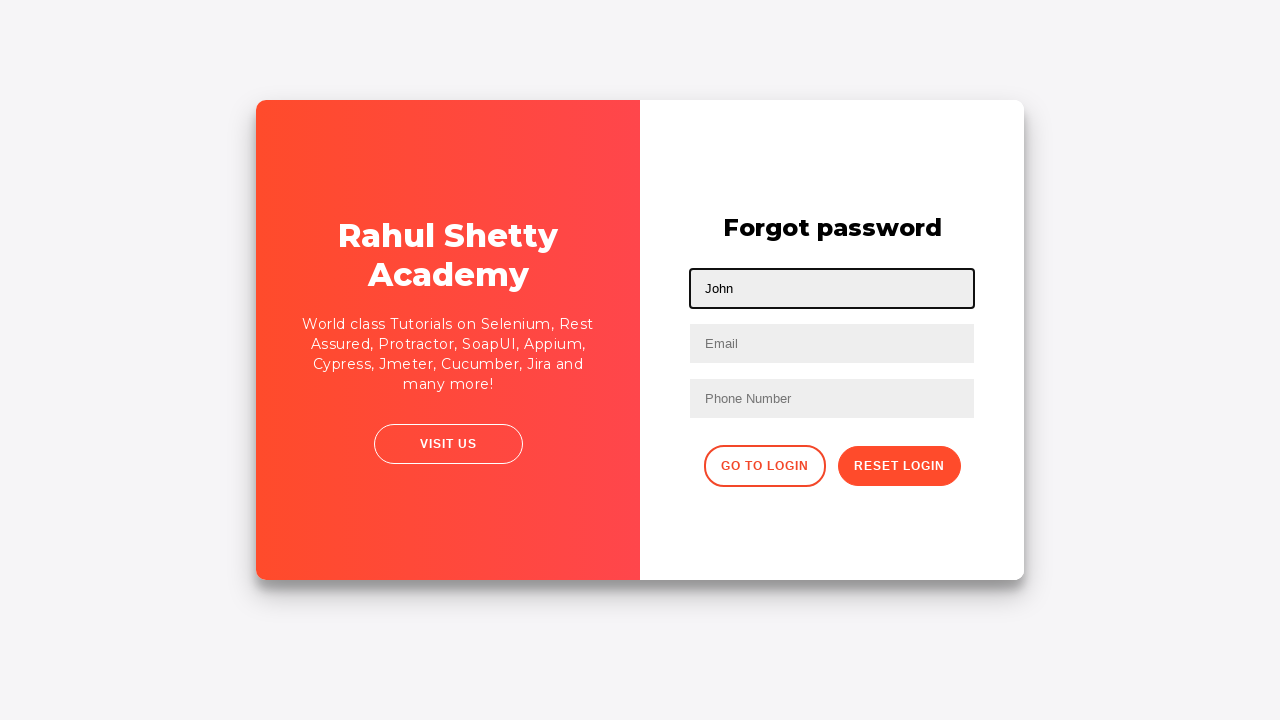

Filled email field with 'john@rsa.com' on input[placeholder='Email']
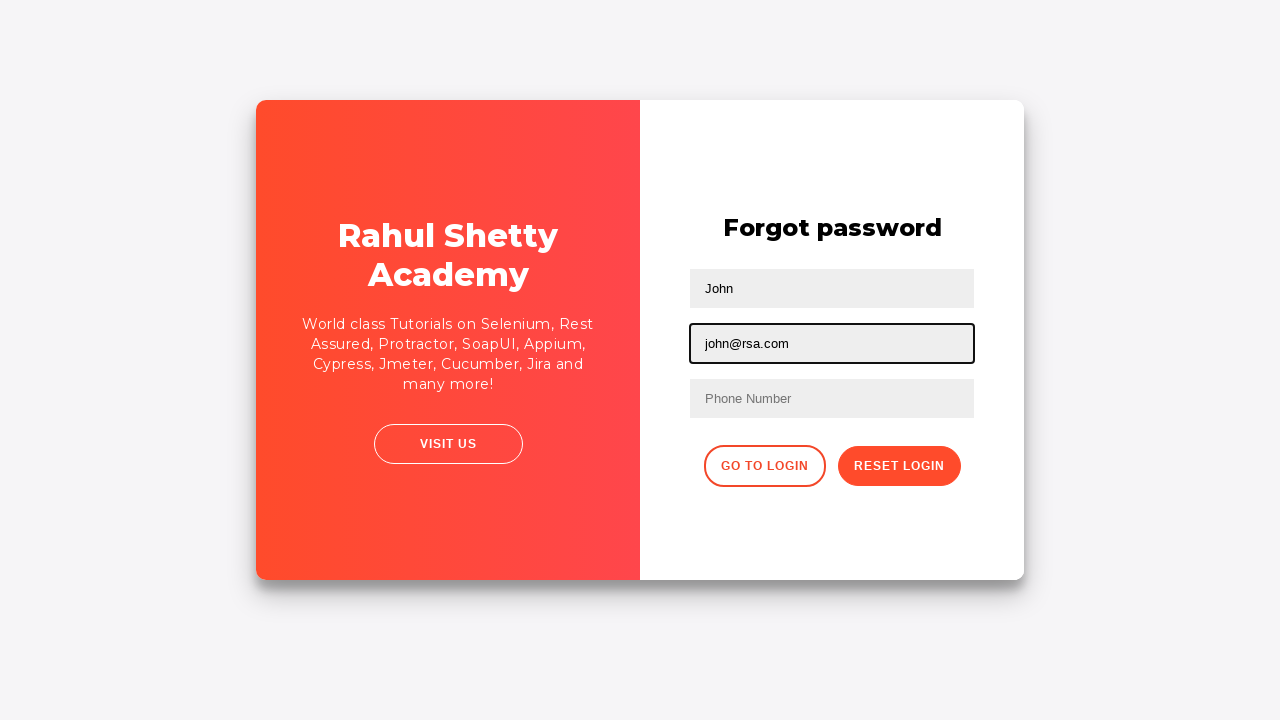

Cleared email field on input[type='text']:nth-child(3)
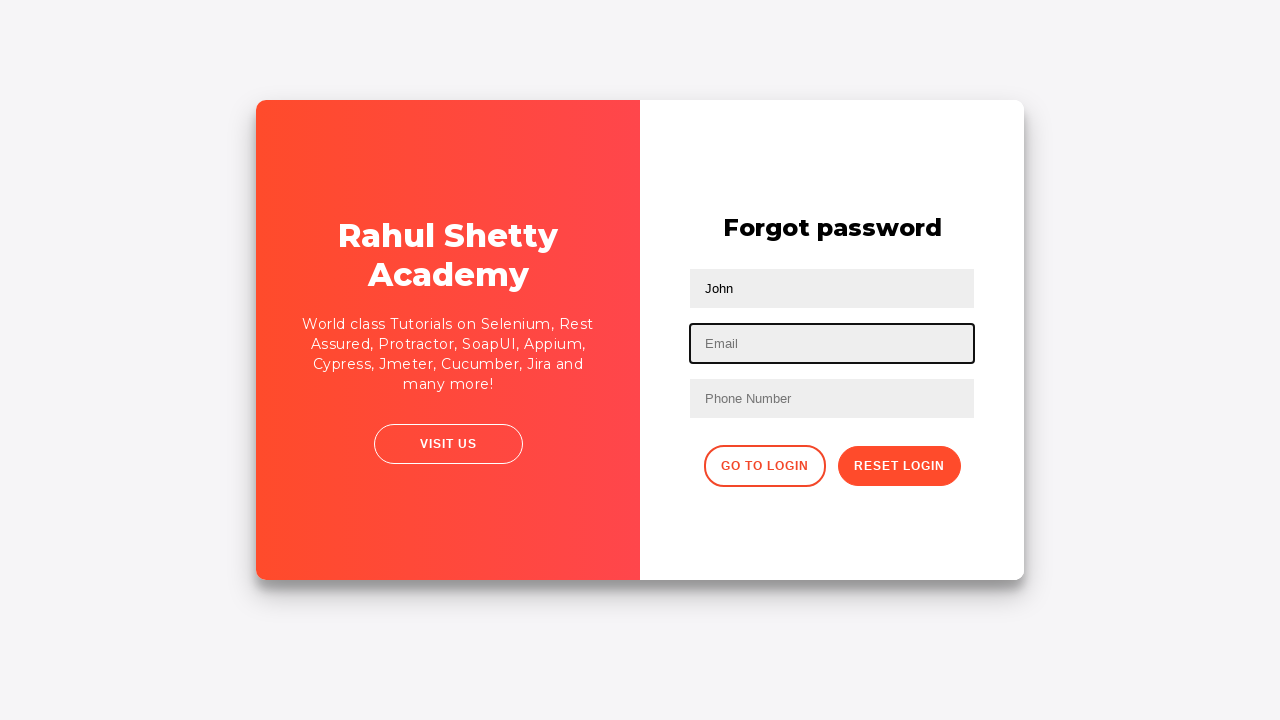

Filled email field with corrected email 'john@gmail.com' on input[type='text']:nth-child(3)
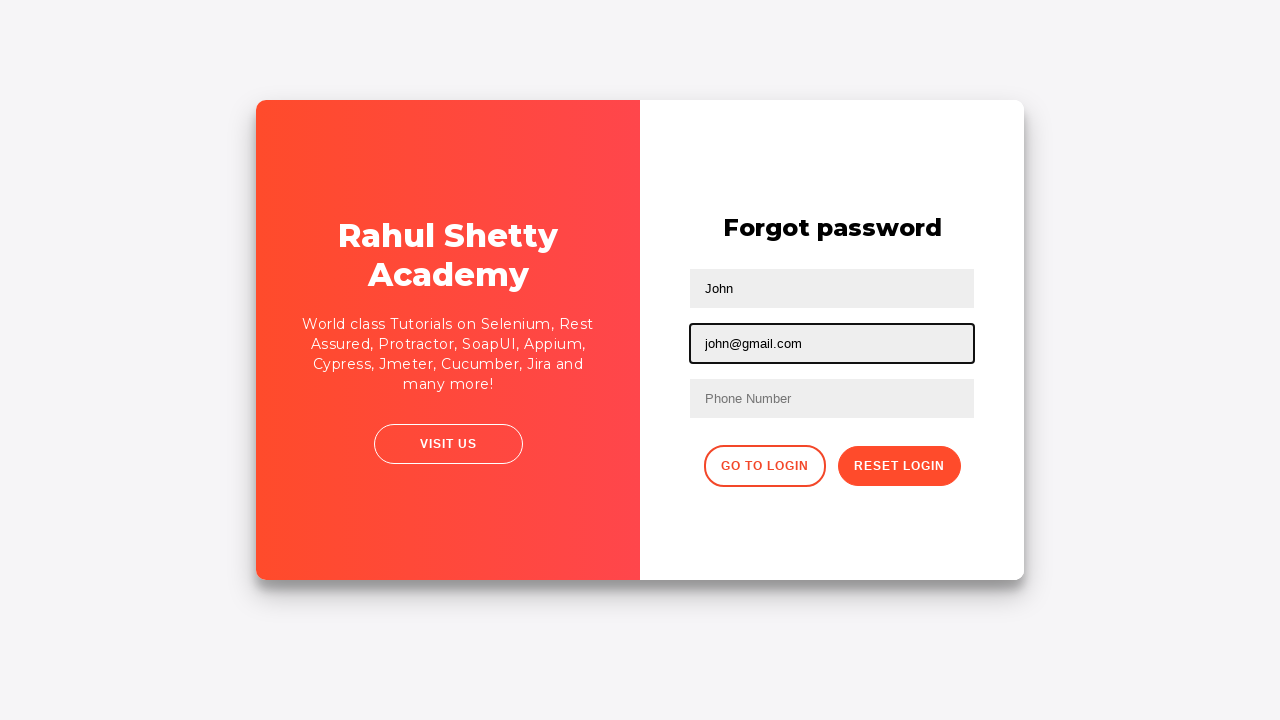

Filled phone number field with '9864353253' on form input:nth-of-type(3)
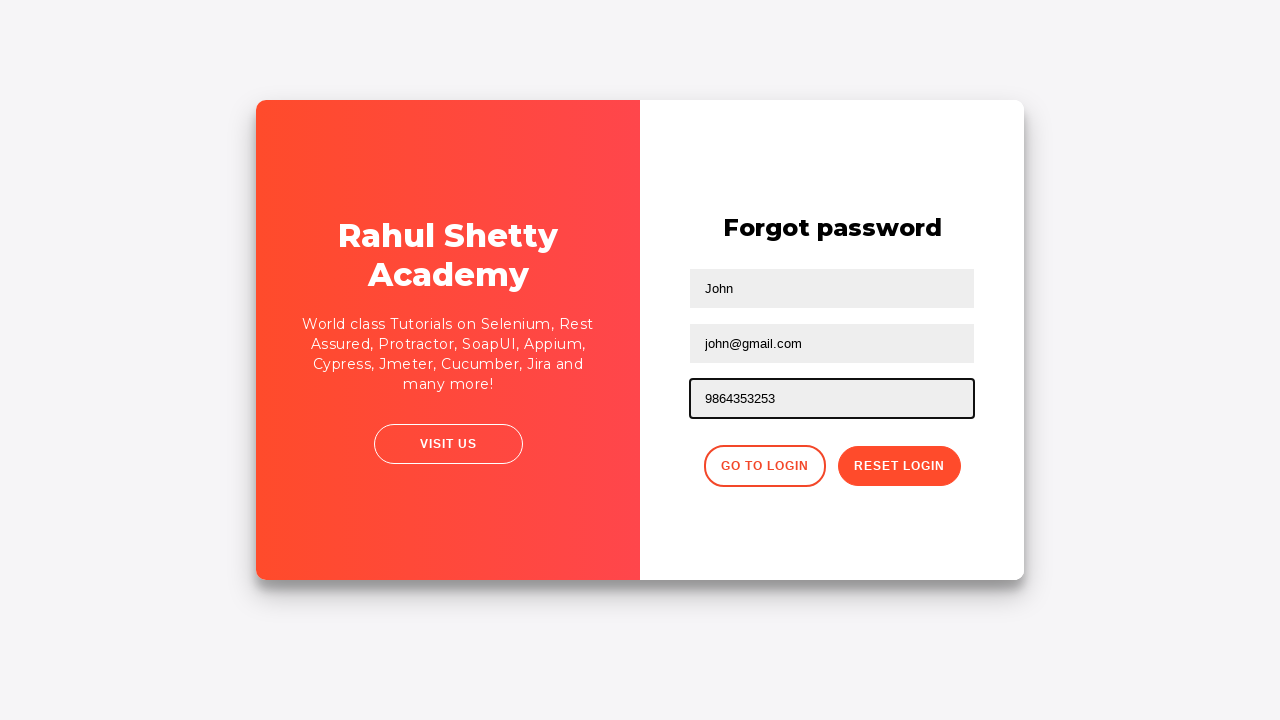

Clicked reset password button at (899, 466) on .reset-pwd-btn
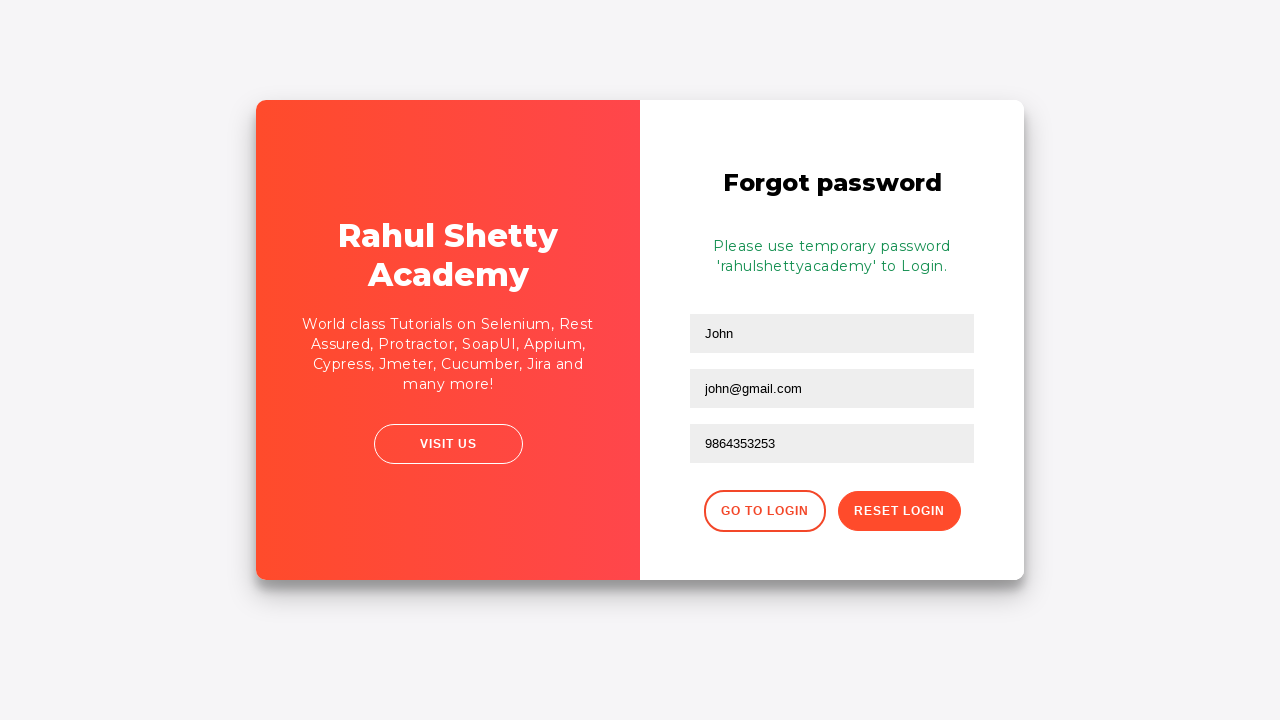

Password reset confirmation message appeared
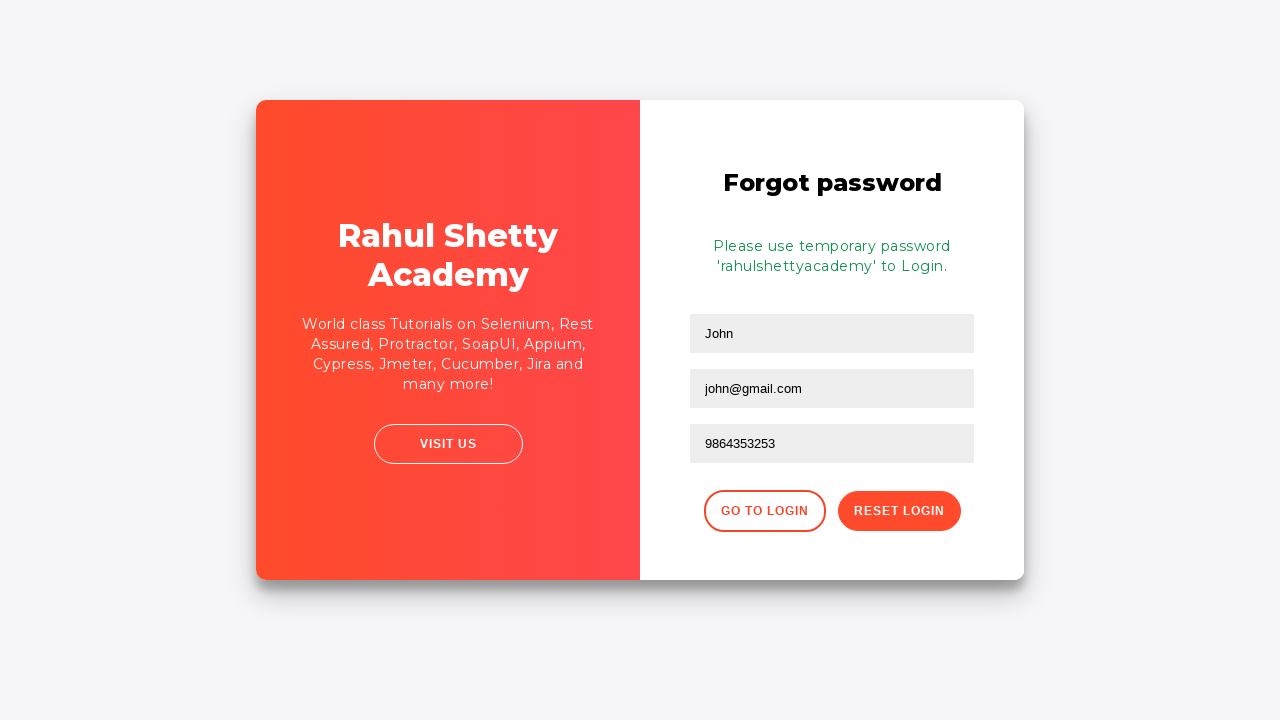

Clicked button to return to login form at (764, 511) on div.forgot-pwd-btn-conainer button:first-child
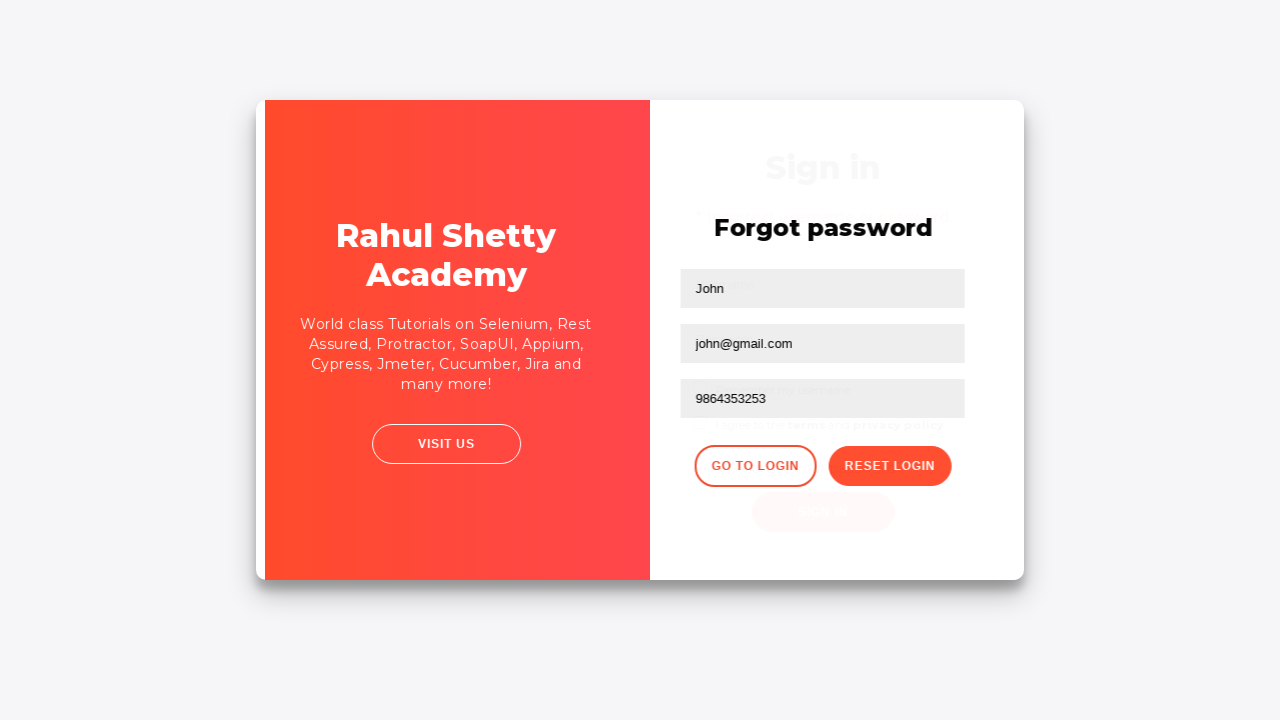

Waited for login form to reload
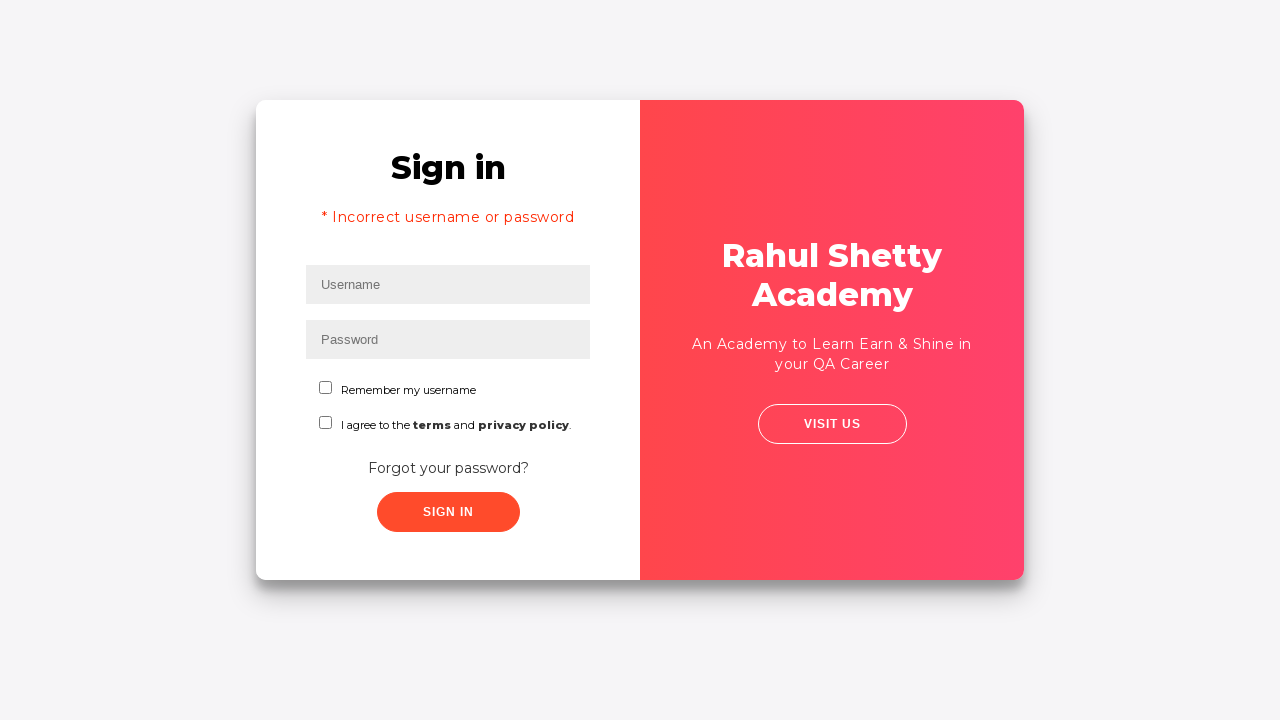

Filled username field with 'rahul' for successful login attempt on #inputUsername
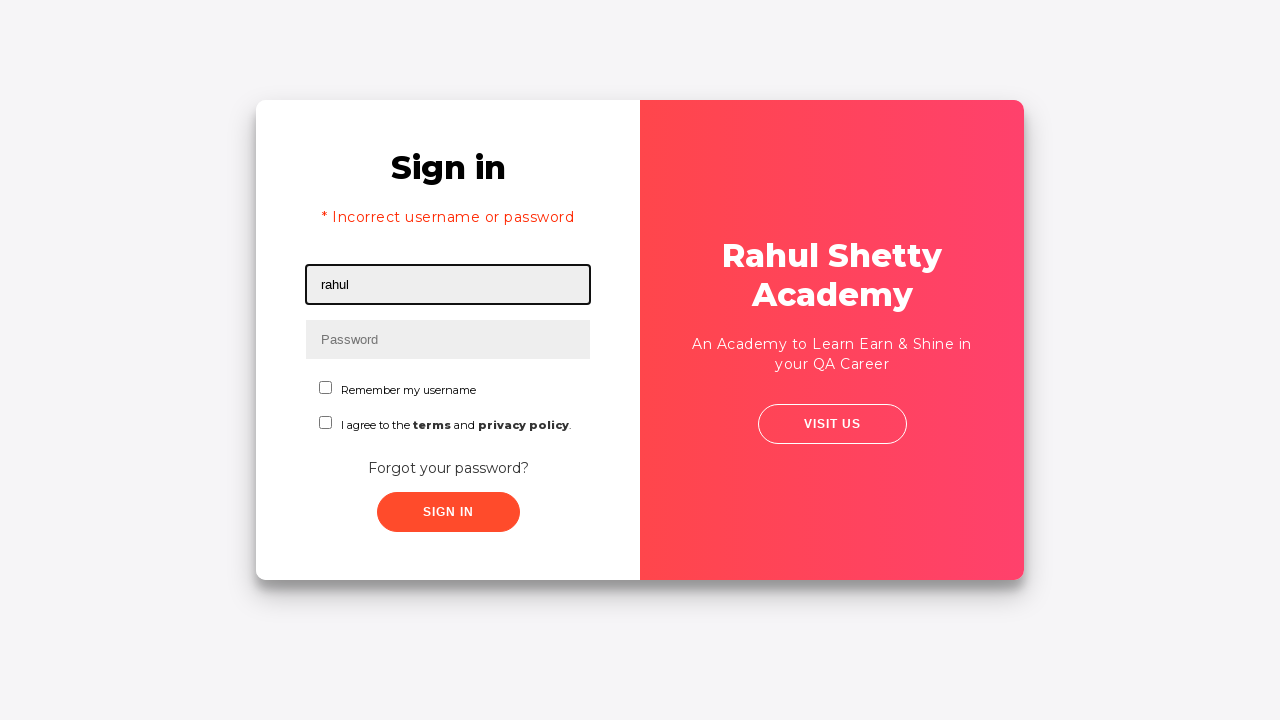

Filled password field with correct password 'rahulshettyacademy' on input[type='password']
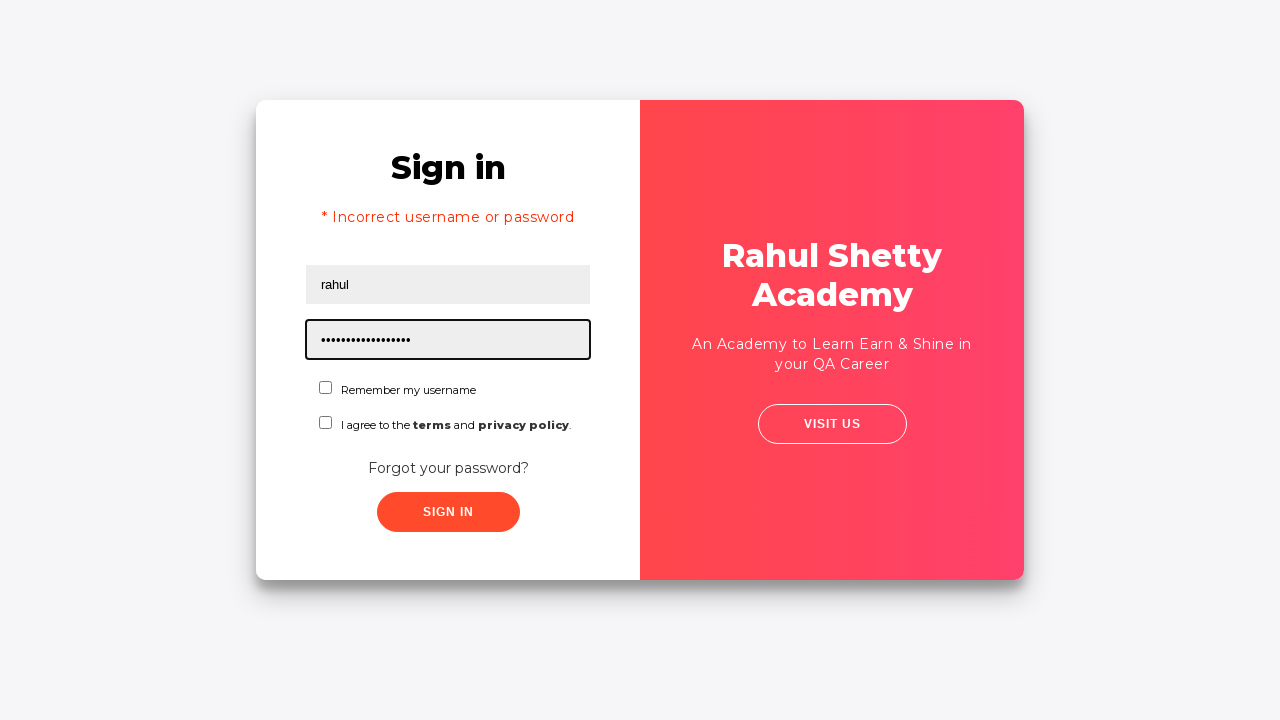

Checked the confirmation checkbox at (326, 388) on #chkboxOne
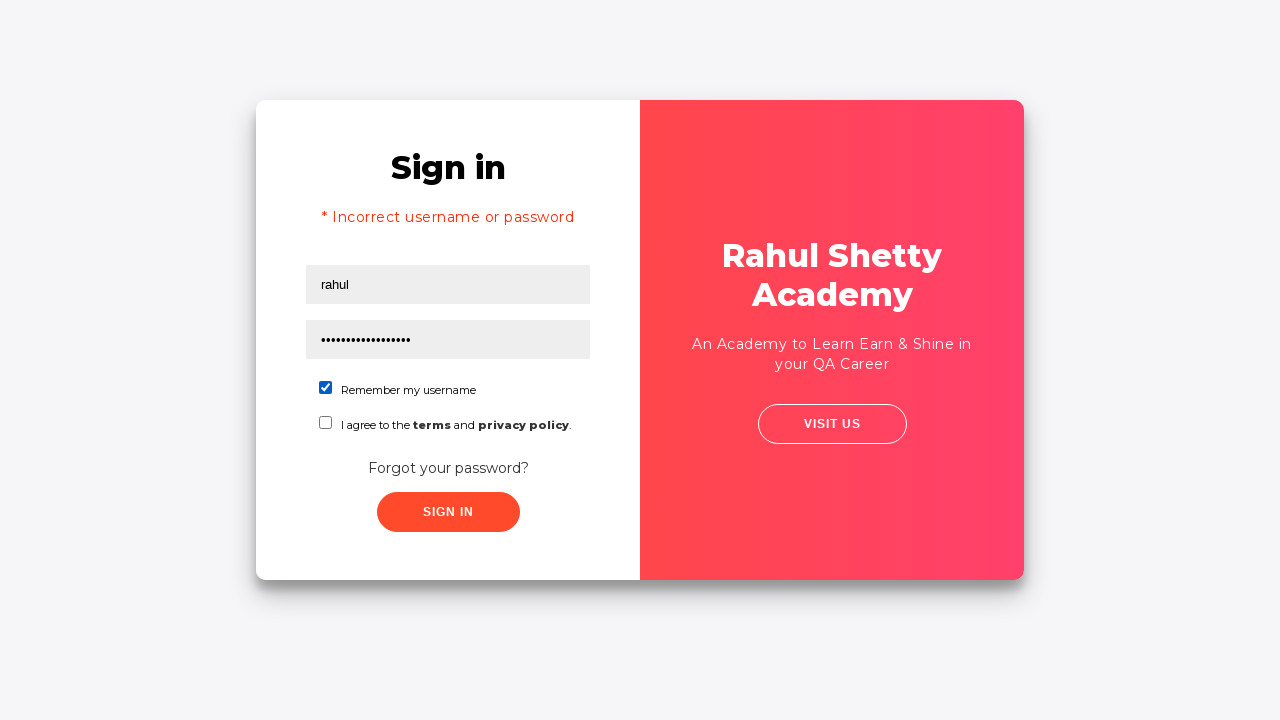

Clicked submit button to log in with correct credentials at (448, 512) on button[class*='submit']
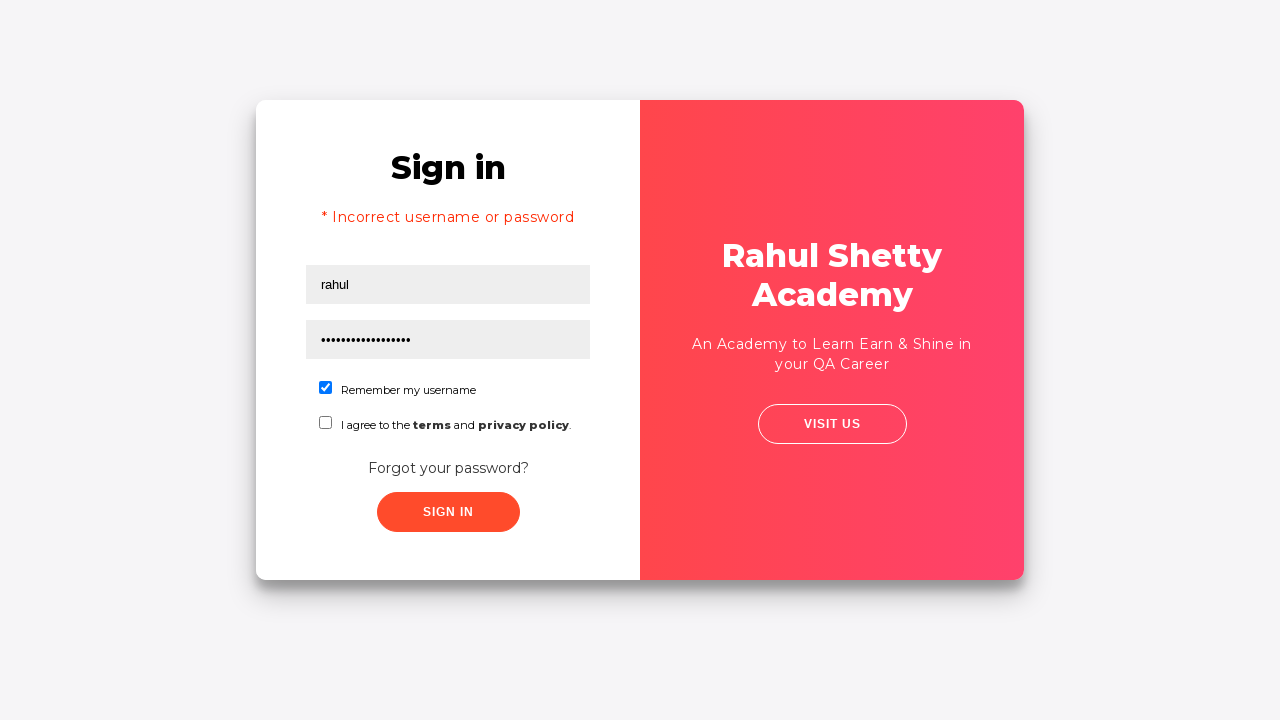

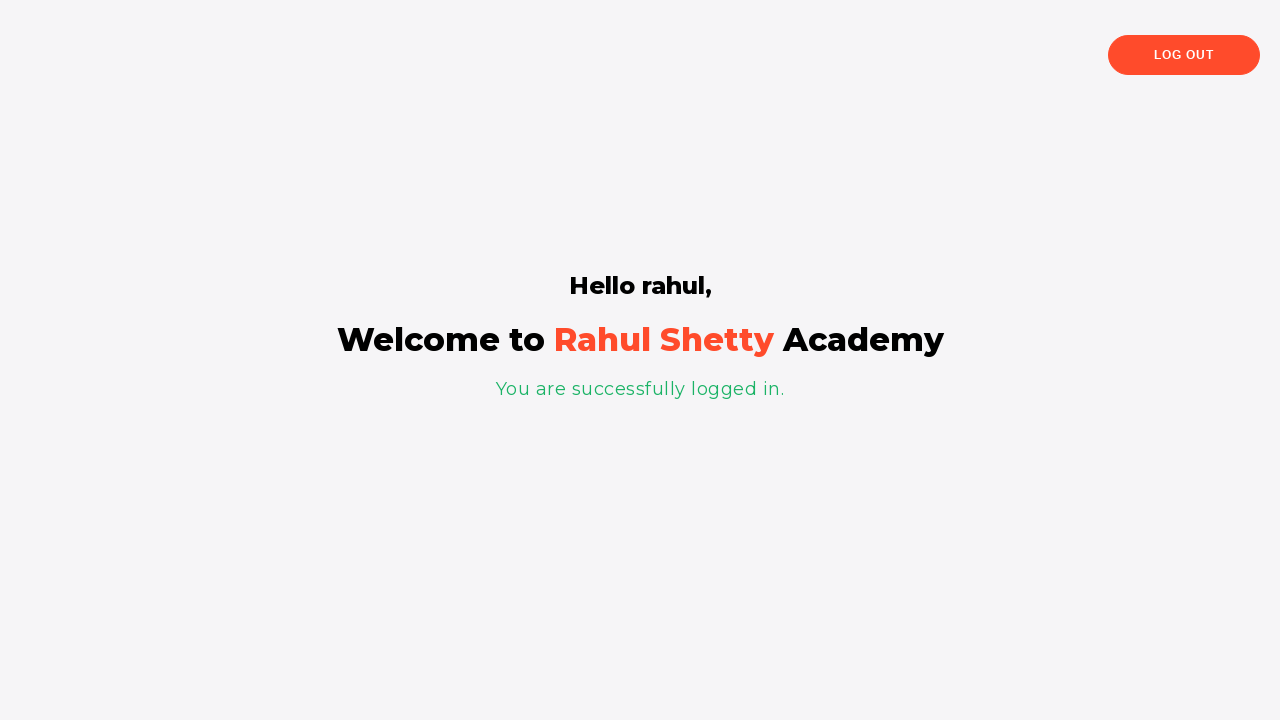